Tests checkbox interaction by locating all checkboxes on a form page, clicking the second checkbox, then iterating through and clicking all checkboxes.

Starting URL: https://echoecho.com/htmlforms09.htm

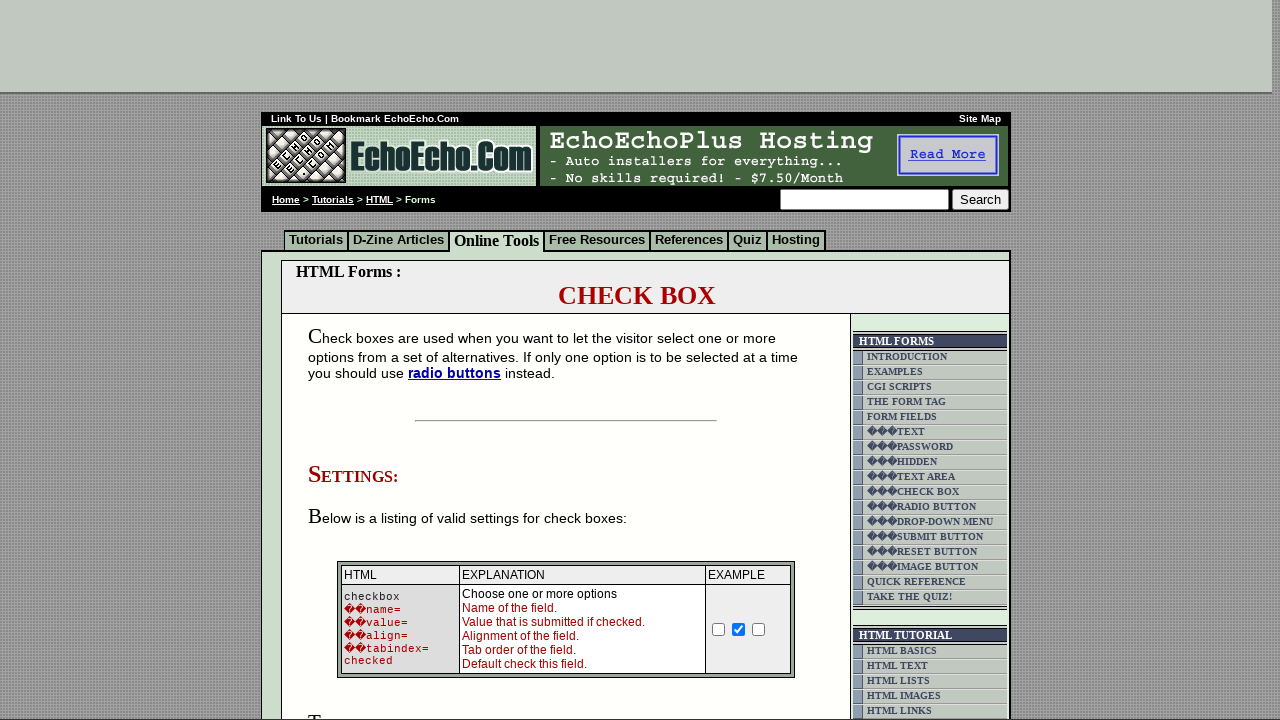

Navigated to checkbox form page
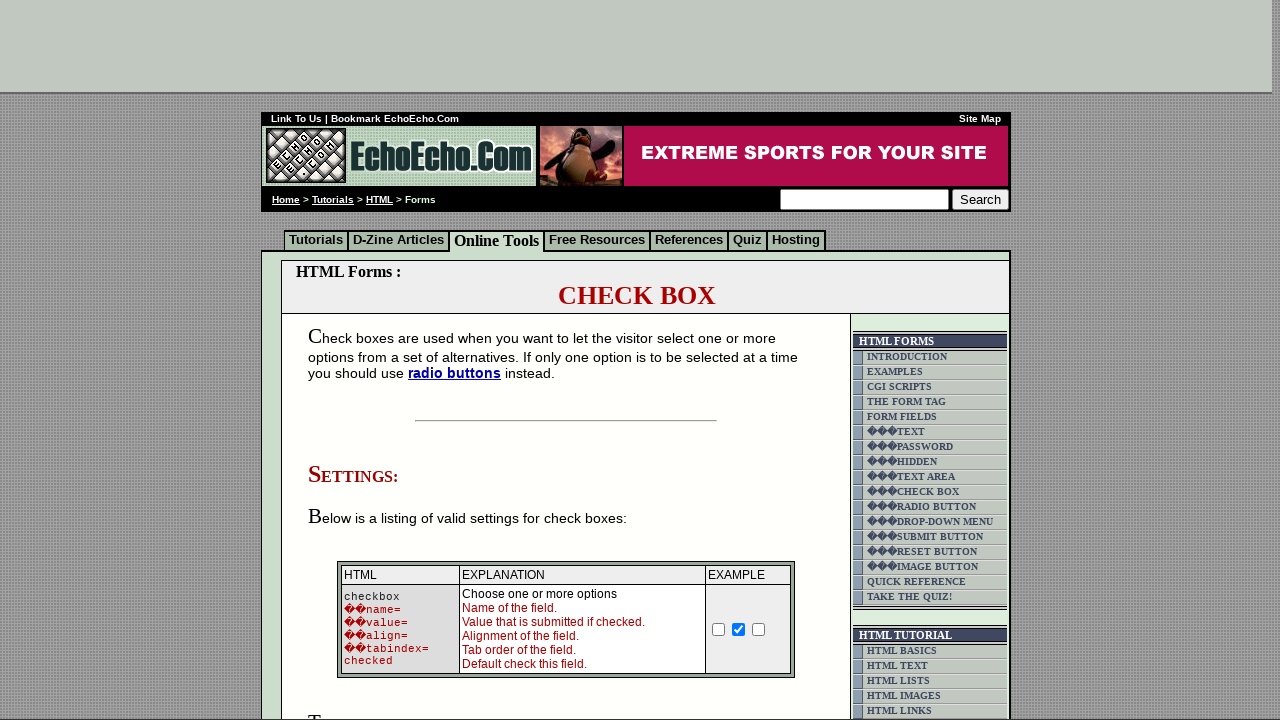

Located all checkboxes on the form
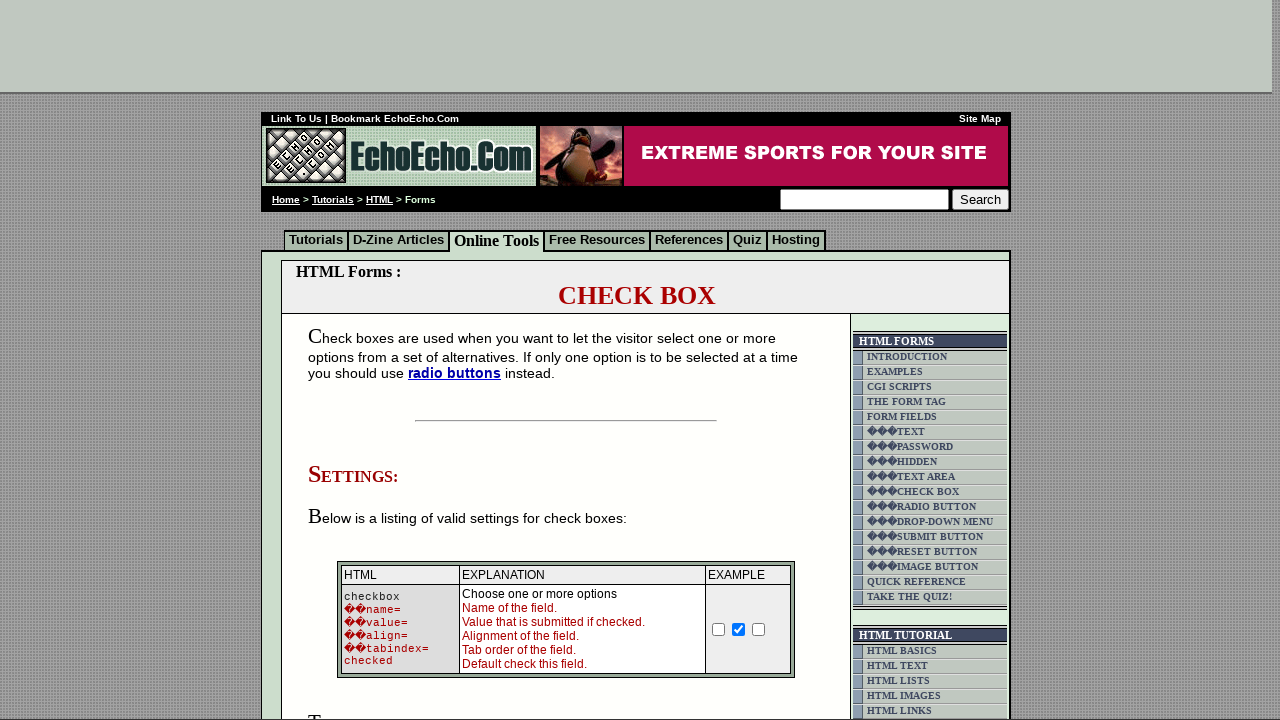

Clicked the second checkbox at (739, 629) on input[name='Checkbox'] >> nth=1
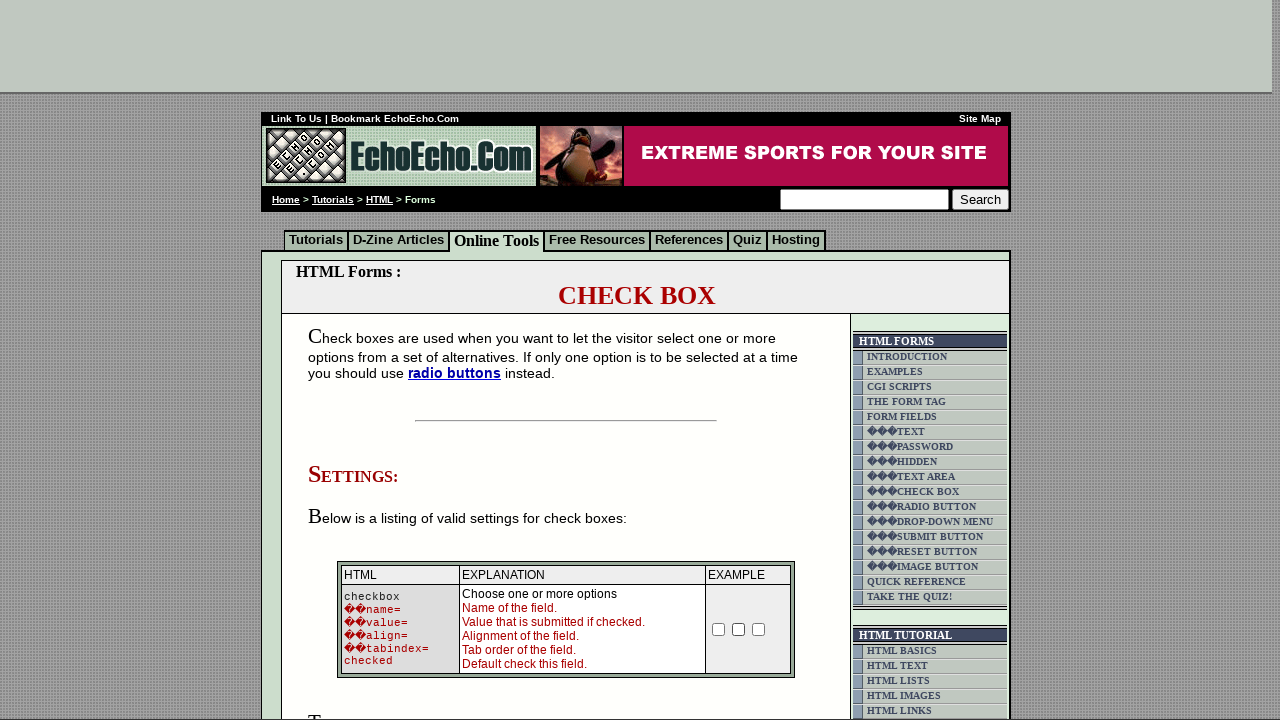

Retrieved checkbox count: 3 checkboxes found
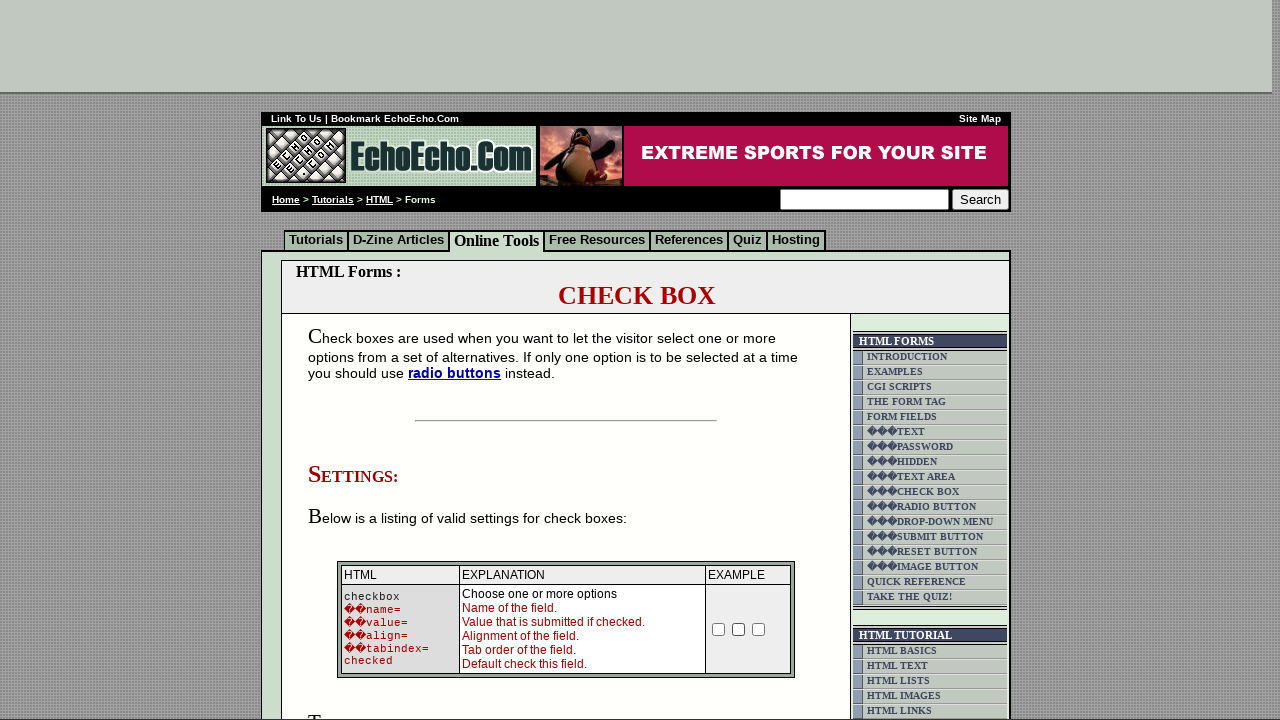

Clicked checkbox at index 0 at (719, 629) on input[name='Checkbox'] >> nth=0
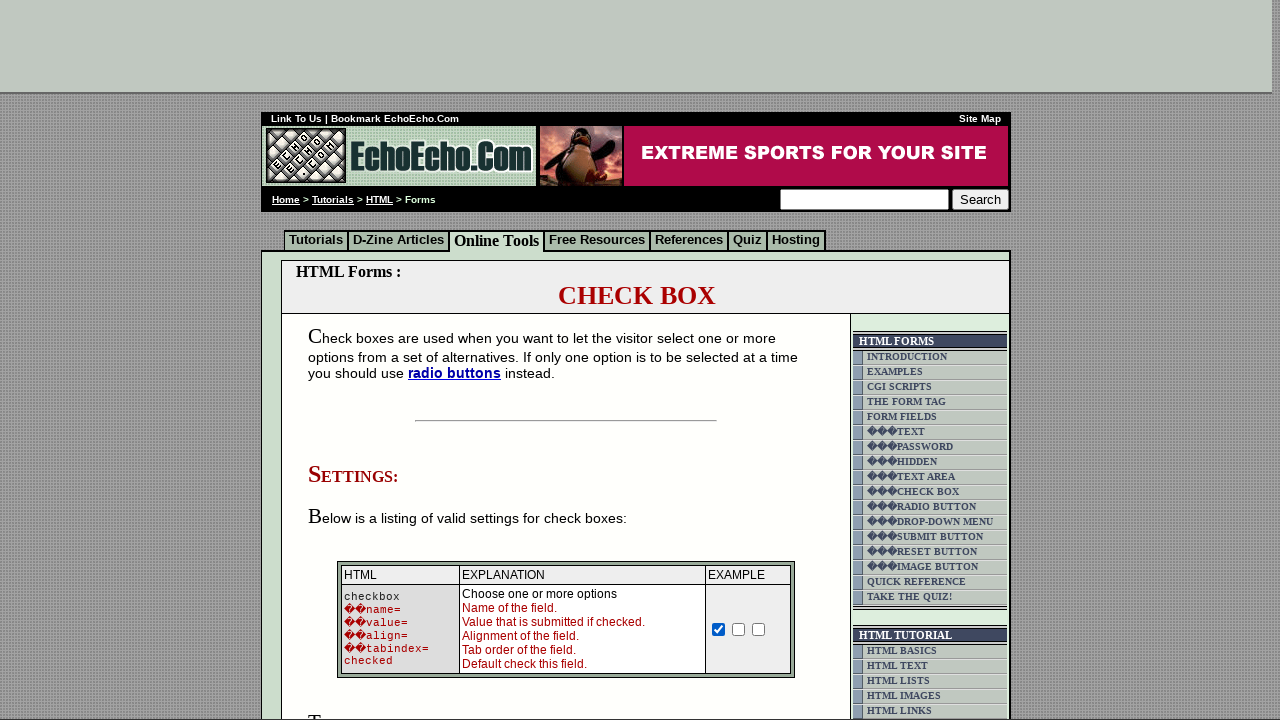

Clicked checkbox at index 1 at (739, 629) on input[name='Checkbox'] >> nth=1
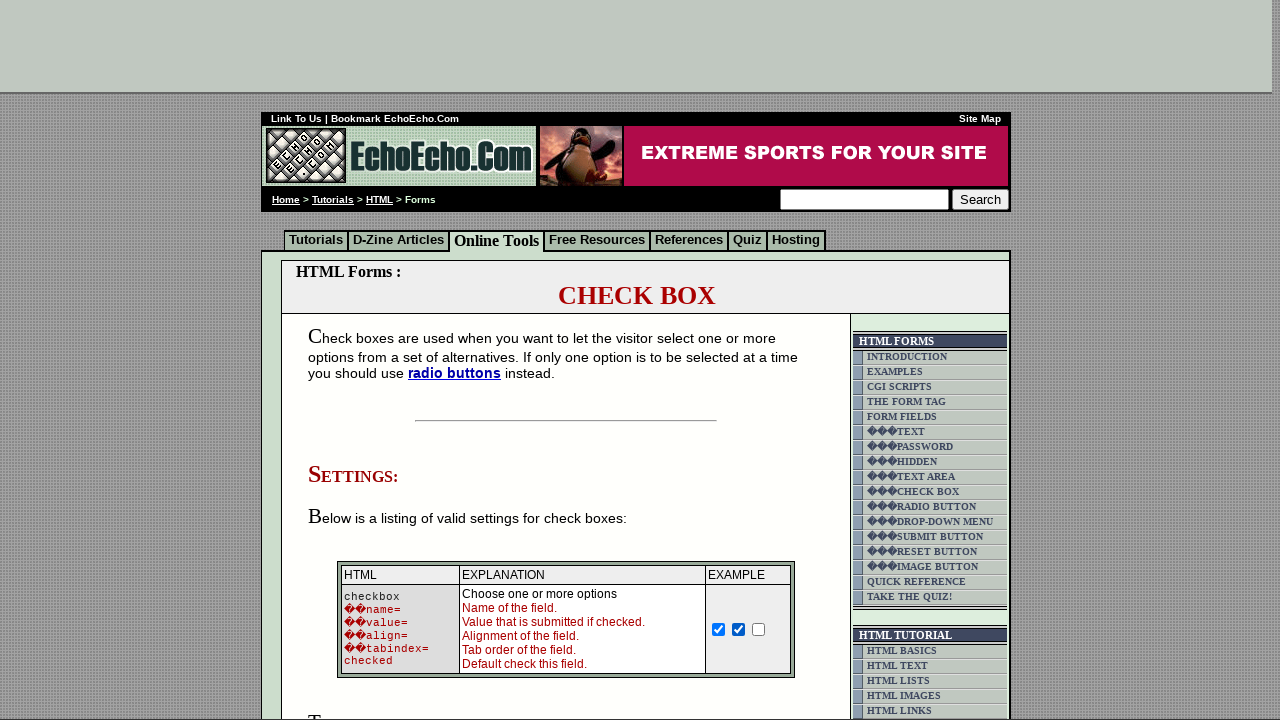

Clicked checkbox at index 2 at (759, 629) on input[name='Checkbox'] >> nth=2
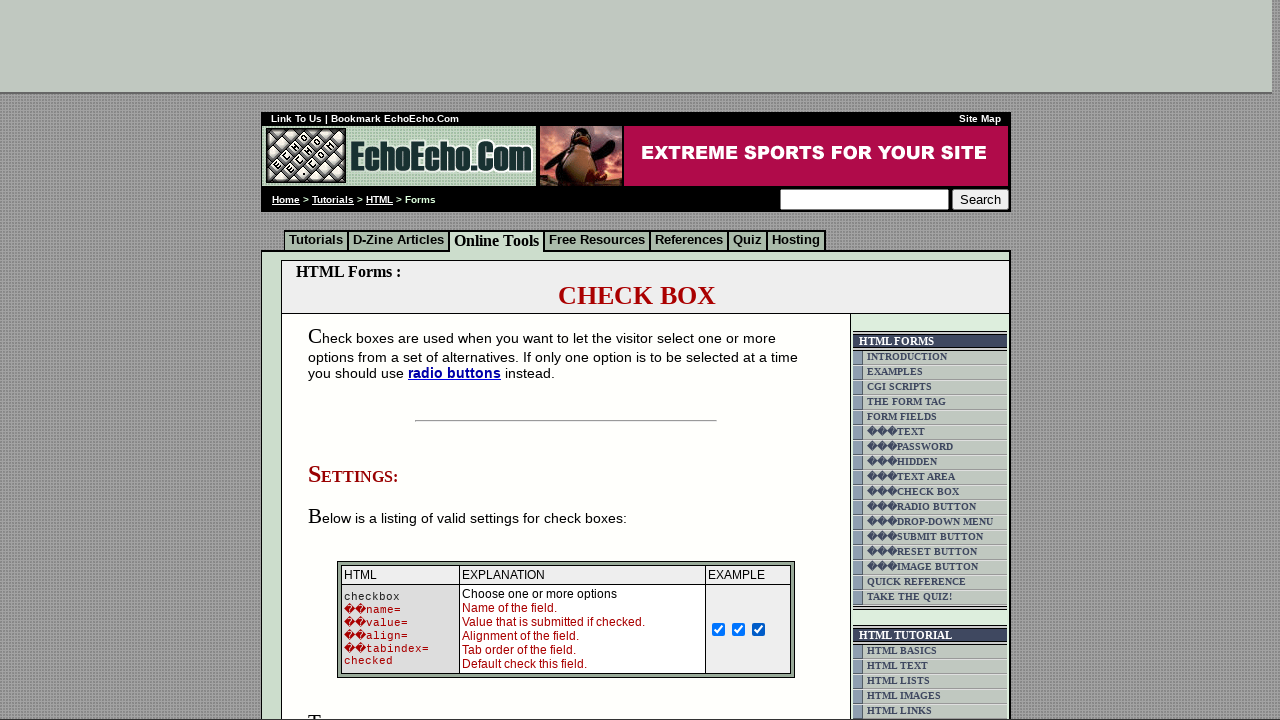

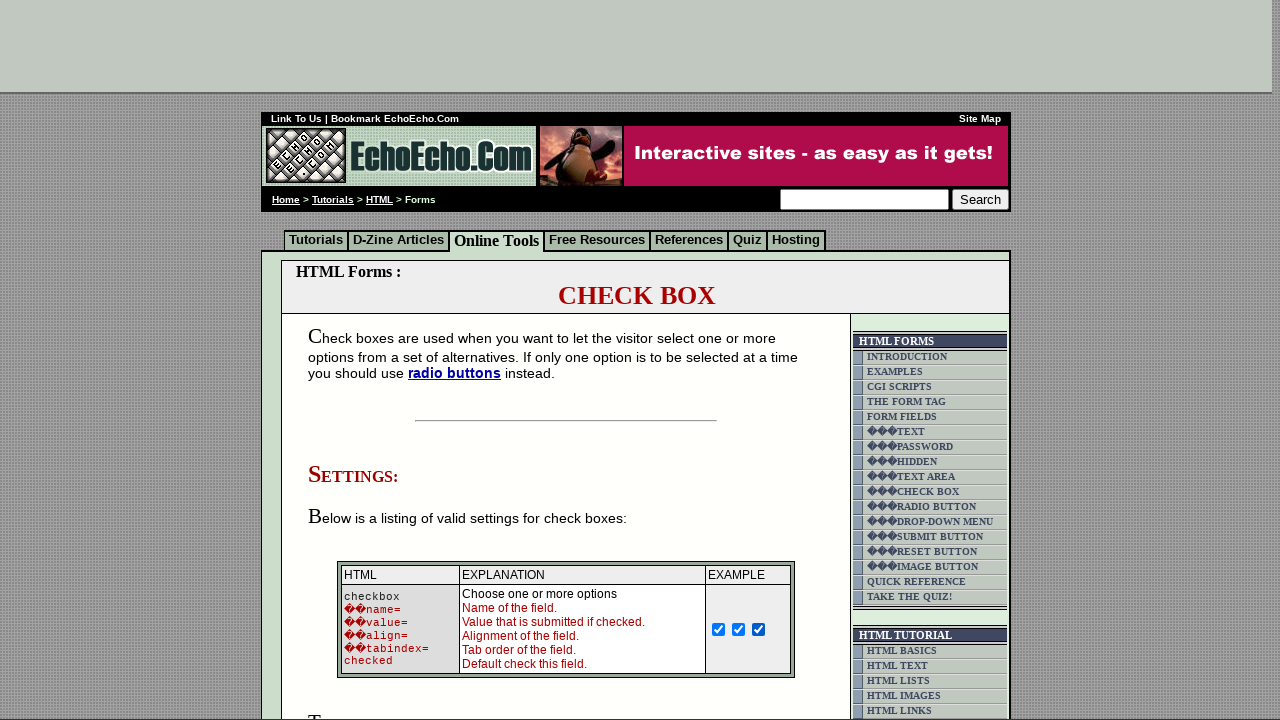